Tests notification message functionality by clicking a link to trigger a notification, verifying it appears, then closing it and verifying it disappears.

Starting URL: https://practice.expandtesting.com/notification-message-rendered

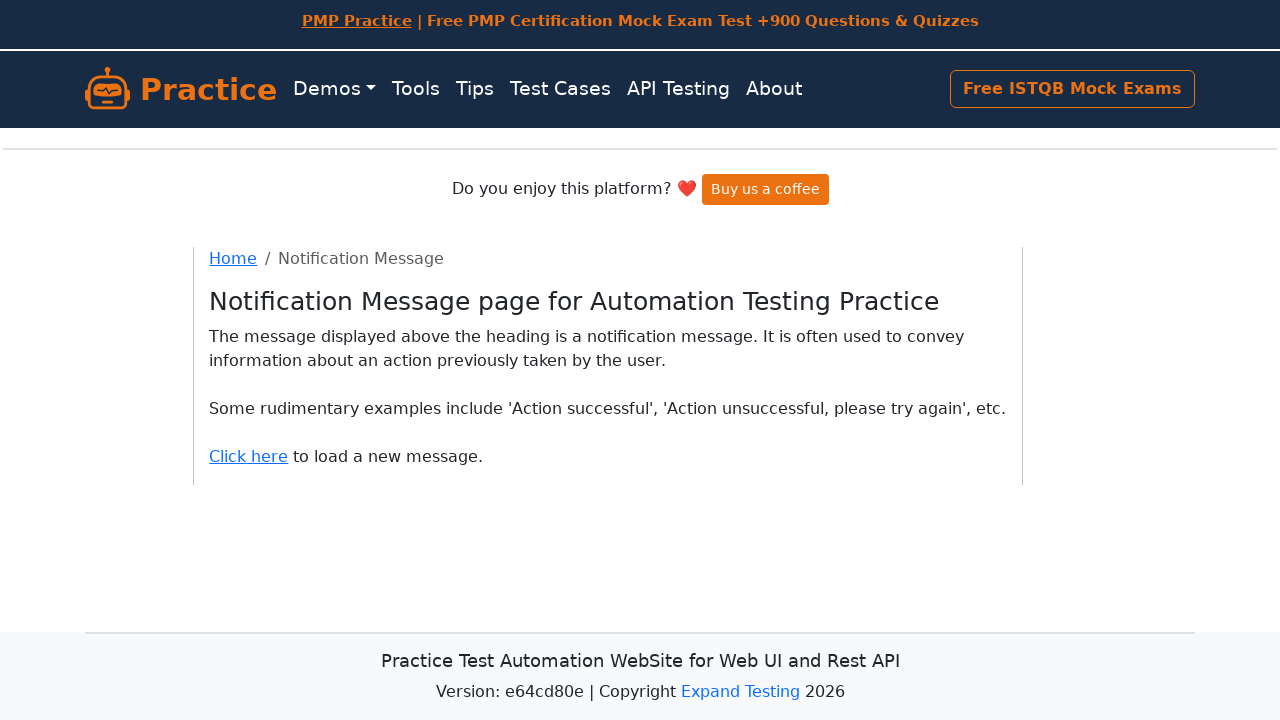

Clicked 'Click here' link to trigger notification at (249, 456) on internal:role=link[name="Click here"i]
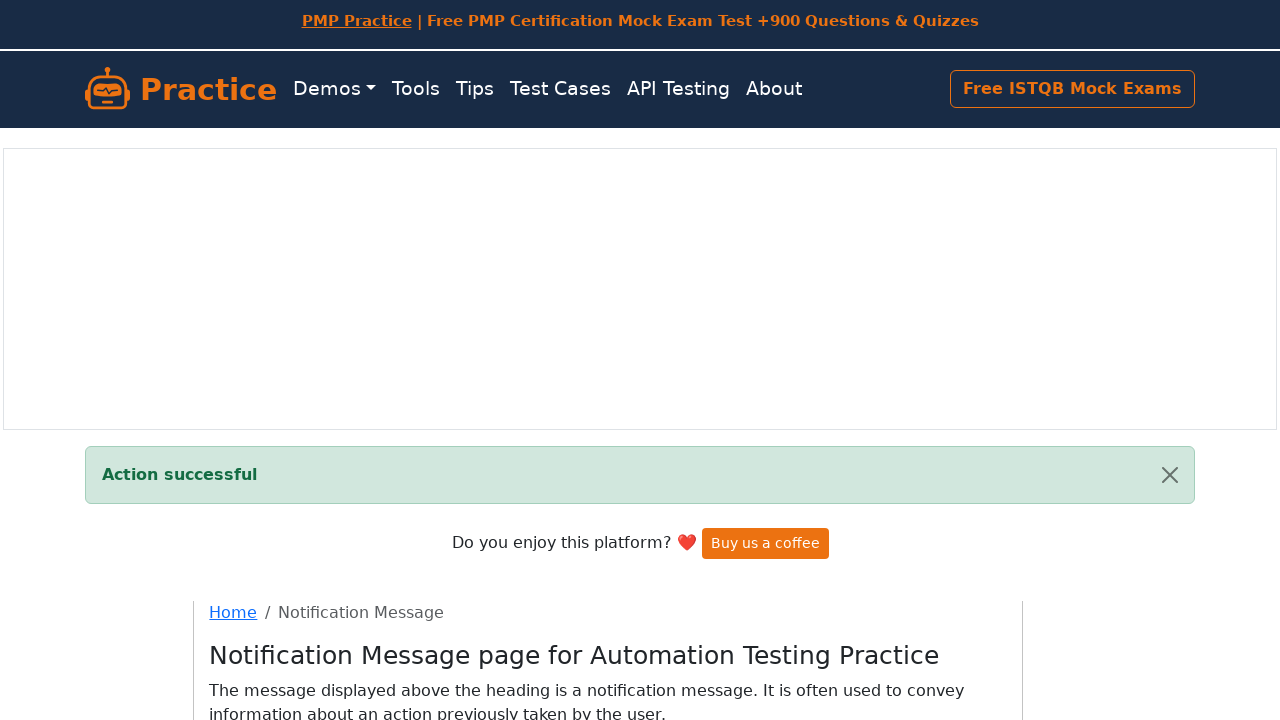

Notification message appeared
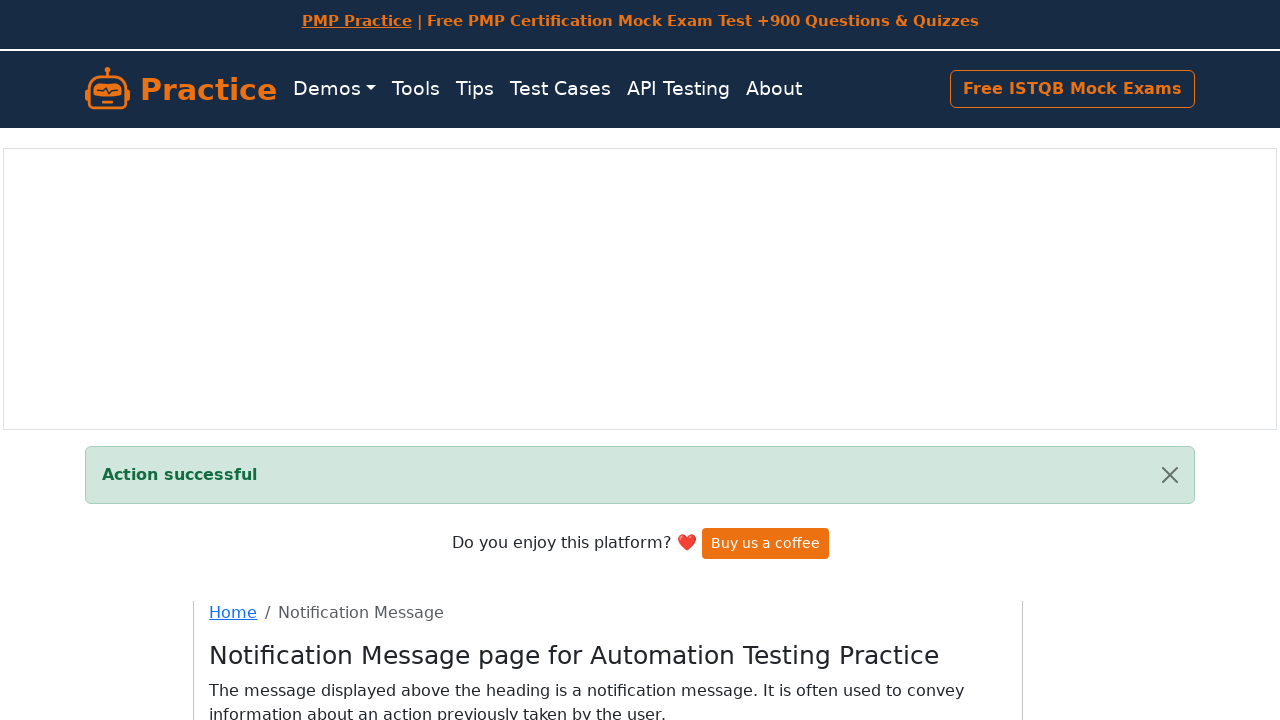

Clicked close button to dismiss notification at (1170, 474) on internal:label="Close"i
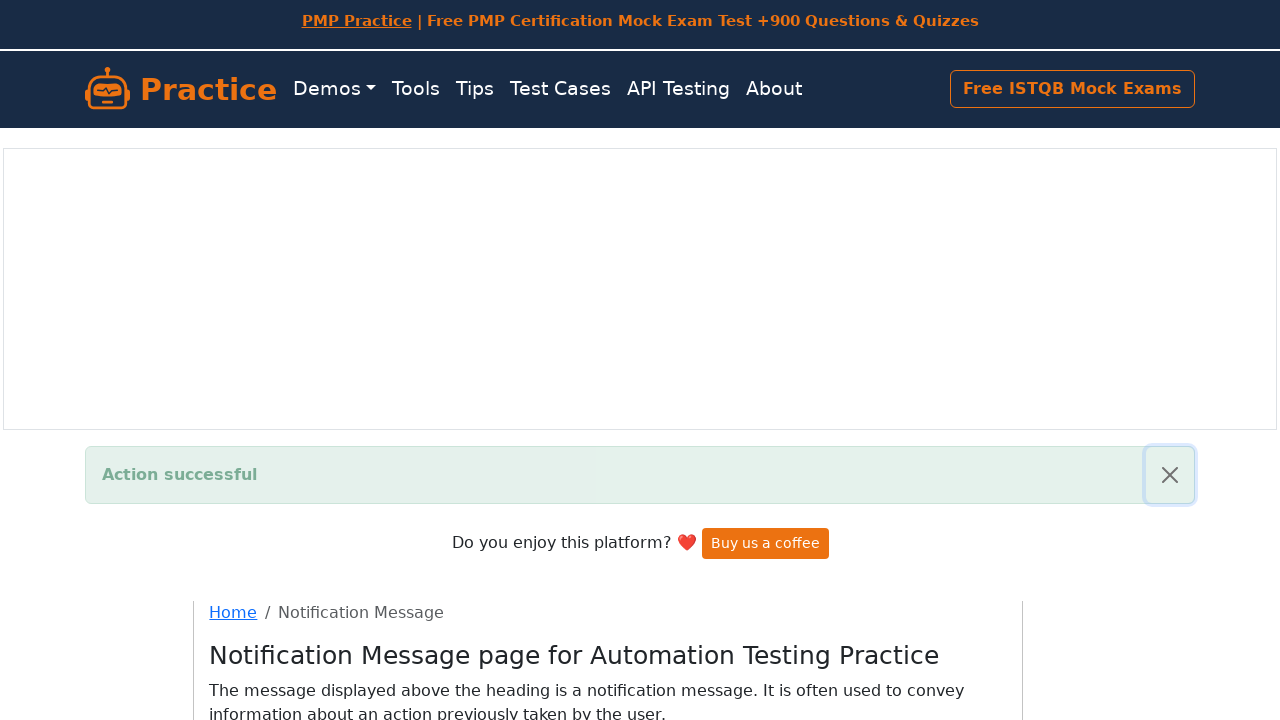

Notification message disappeared
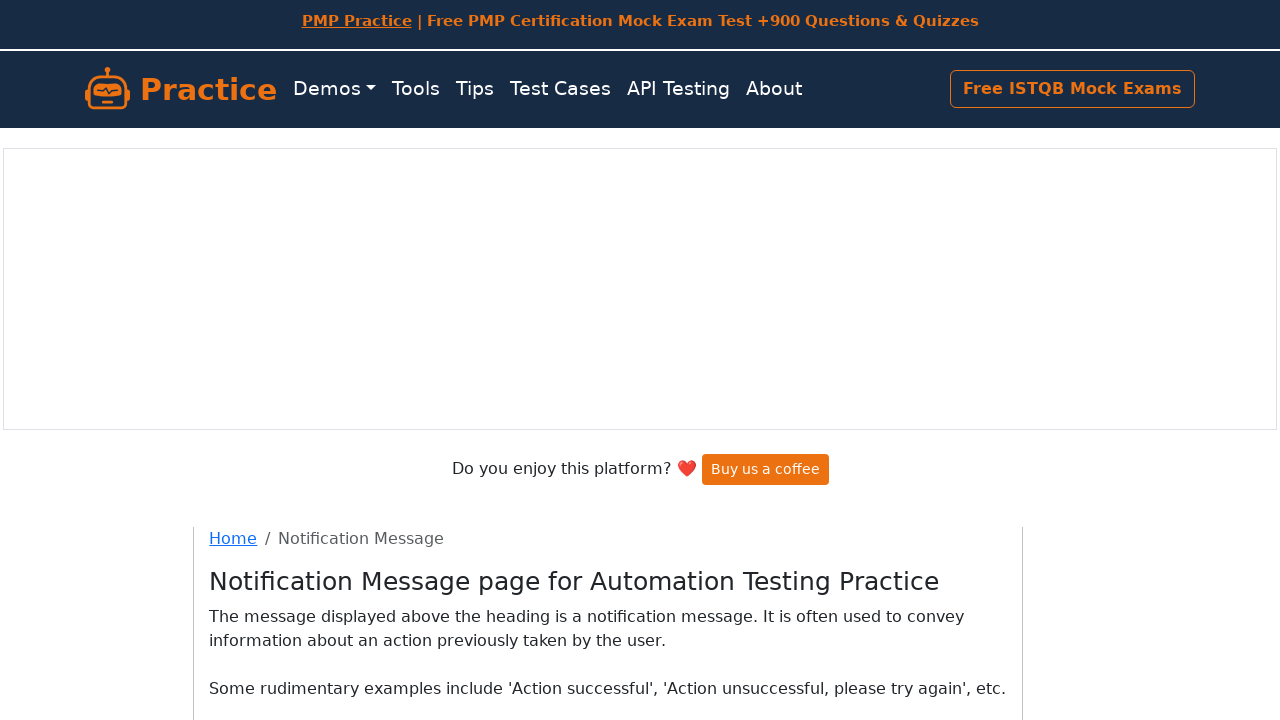

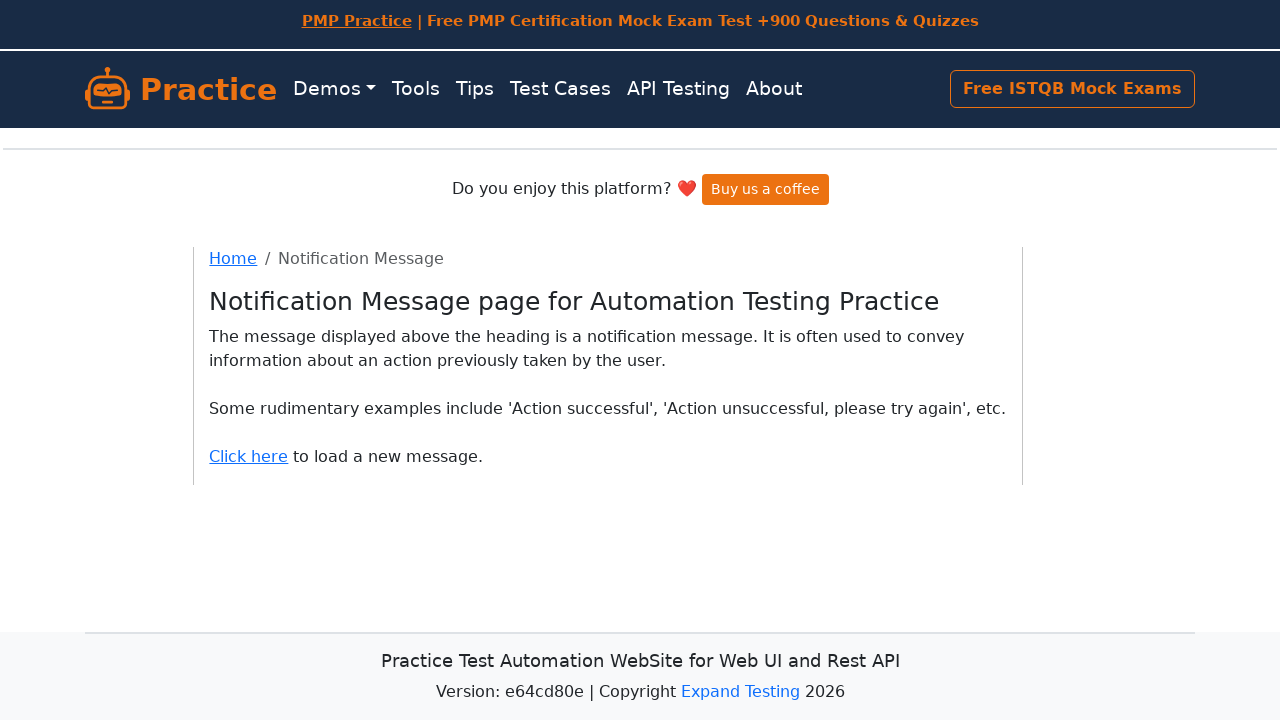